Tests datepicker functionality by opening the calendar and selecting the next day from the current date

Starting URL: https://jqueryui.com/datepicker/

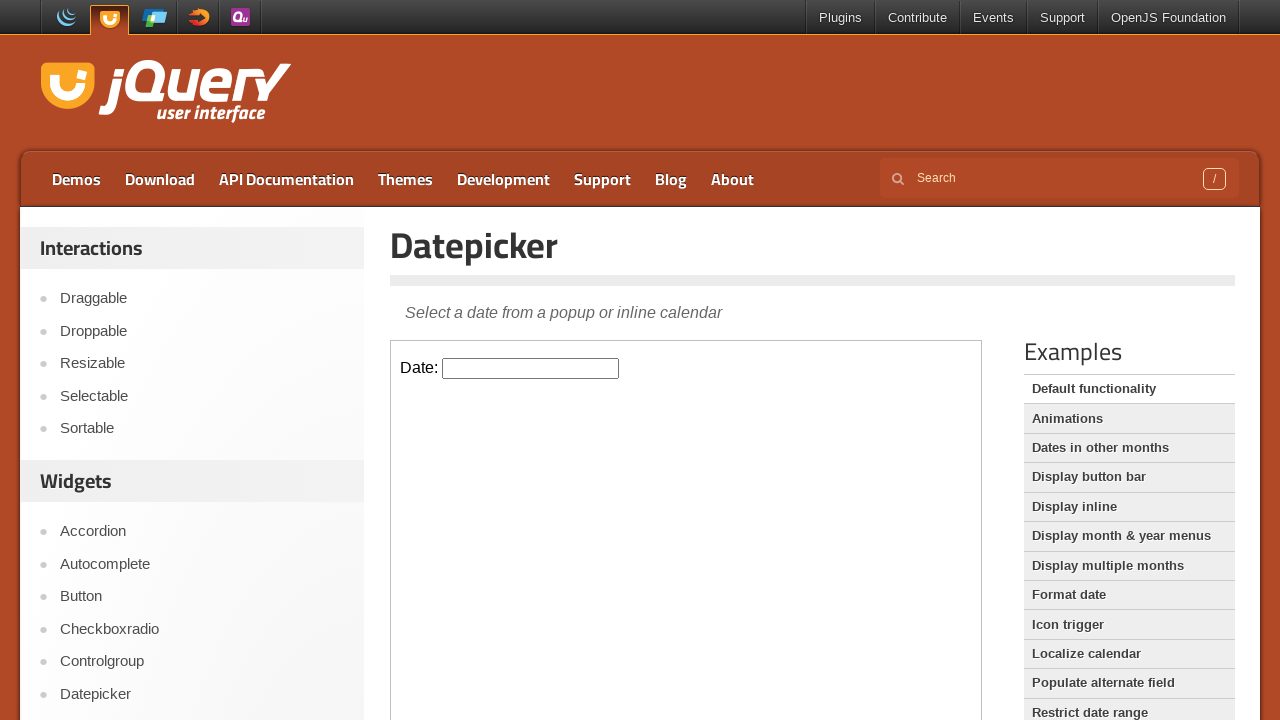

Clicked on datepicker input to open calendar at (531, 368) on iframe >> nth=0 >> internal:control=enter-frame >> #datepicker
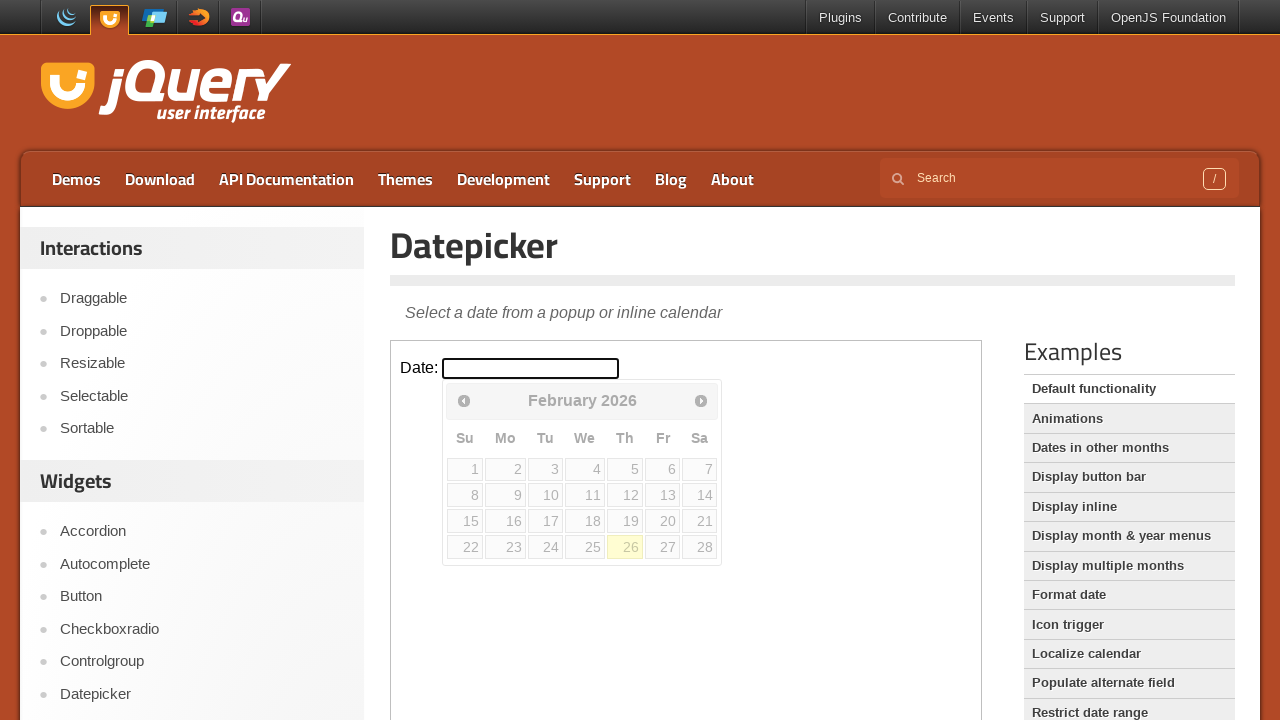

Retrieved current day: 26
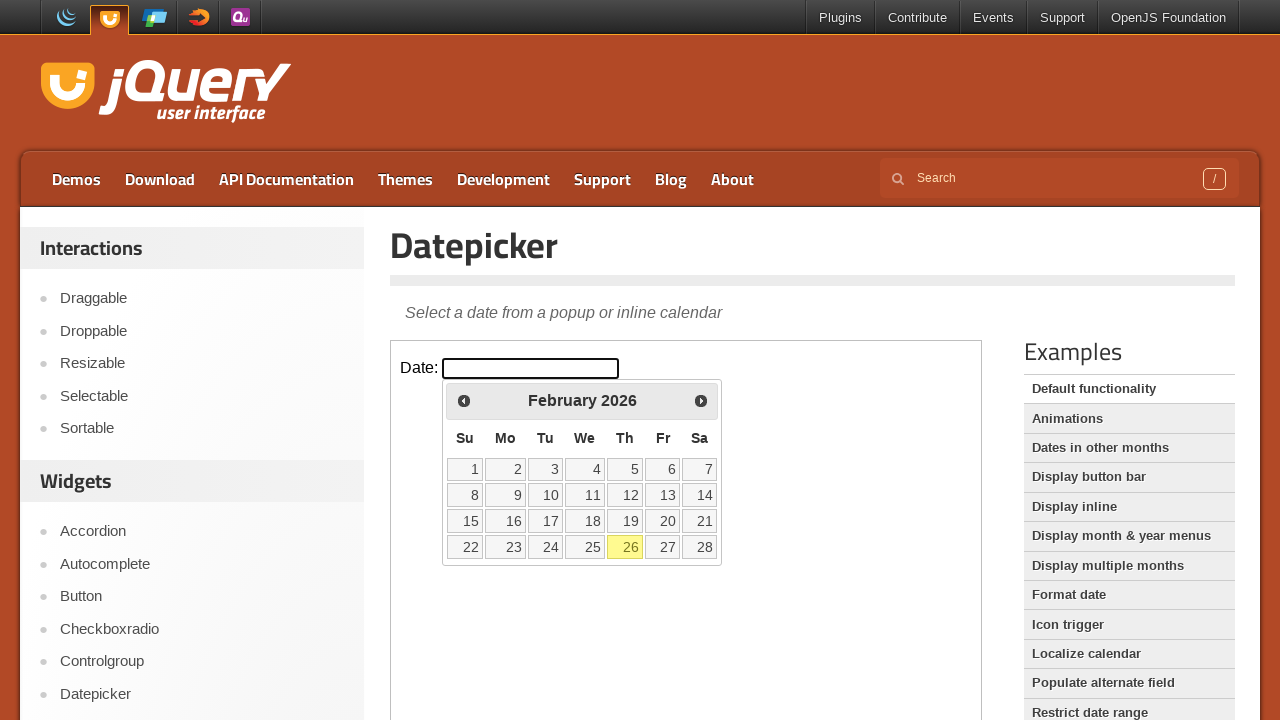

Located all available days in the datepicker calendar
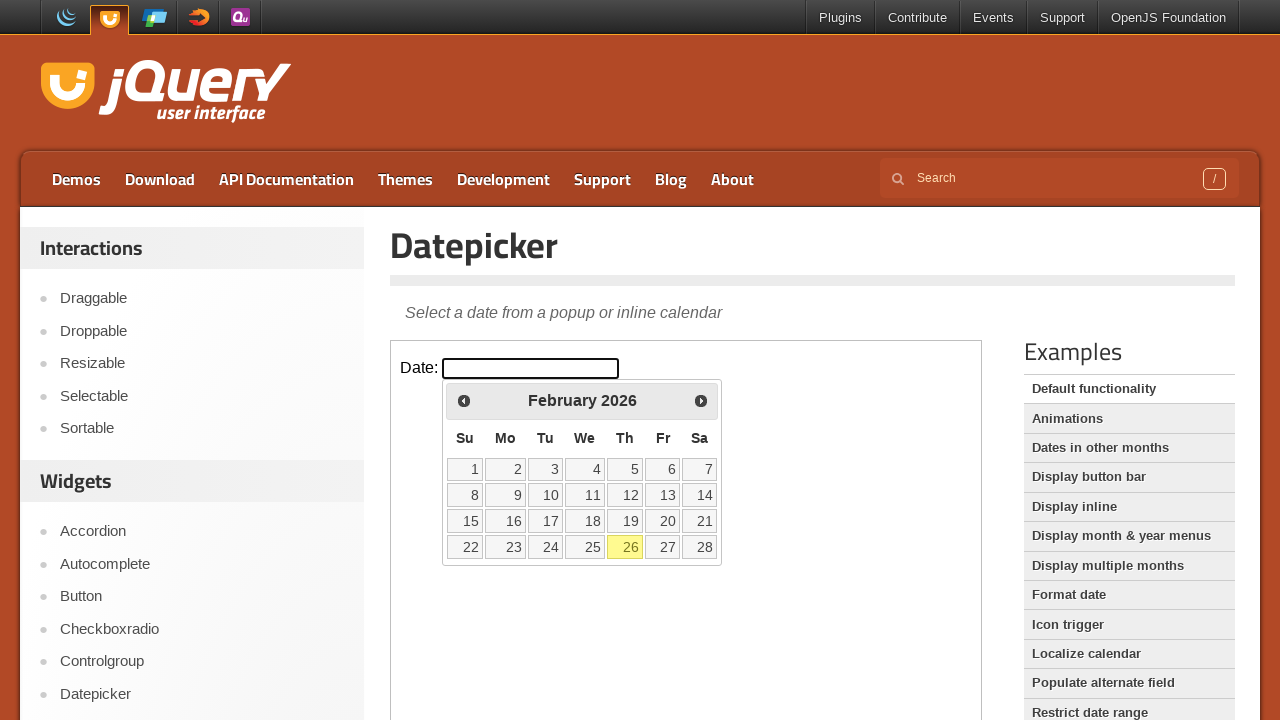

Found current day (26) and clicked the next day in the calendar at (663, 547) on iframe >> nth=0 >> internal:control=enter-frame >> table.ui-datepicker-calendar 
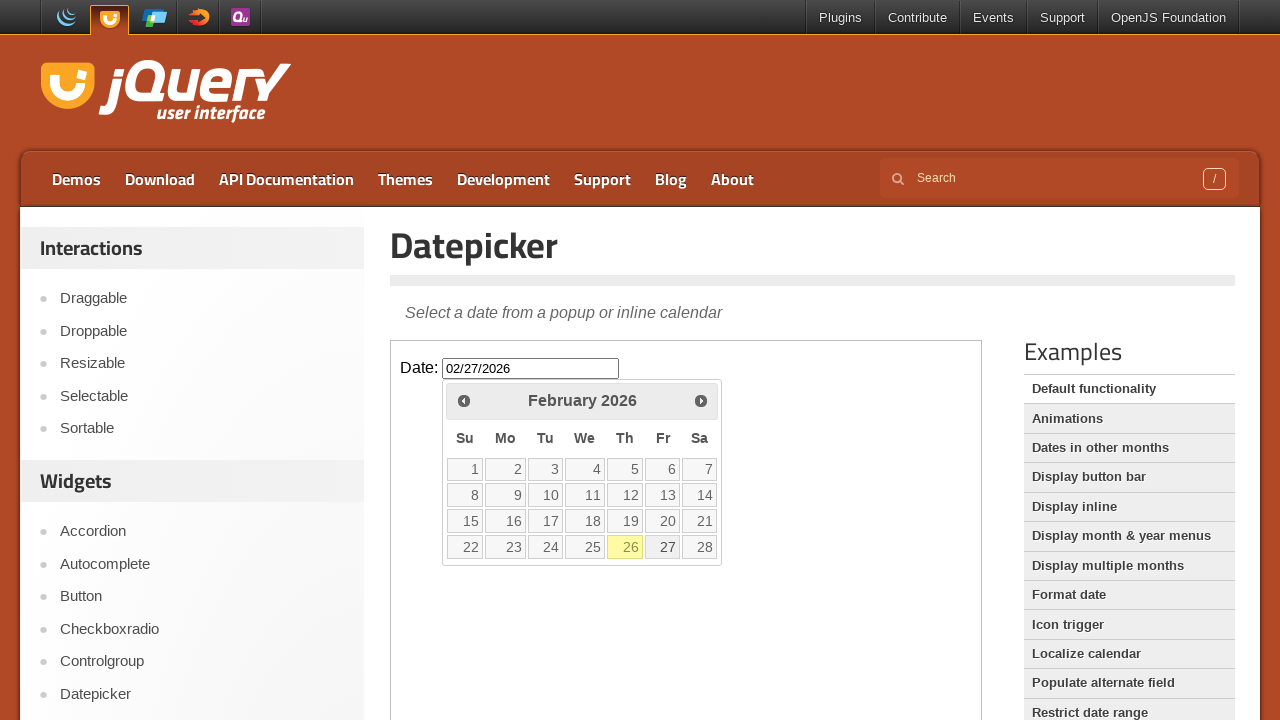

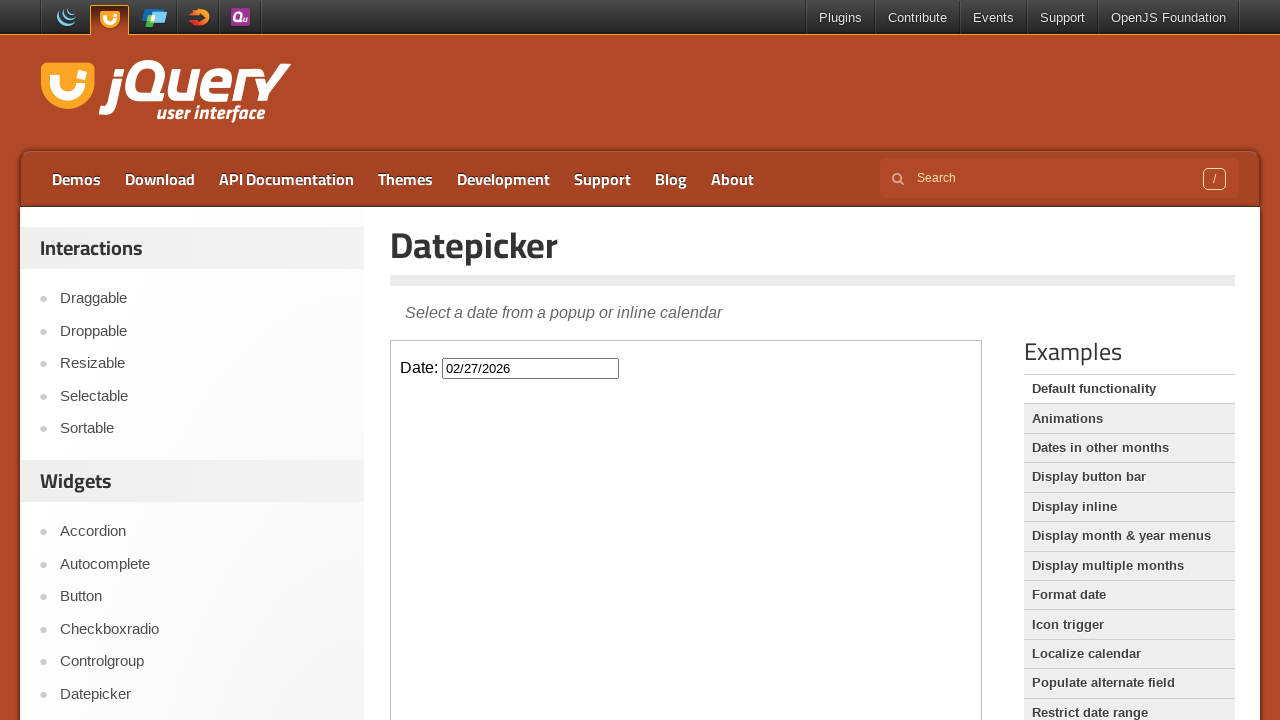